Tests navigation functionality by clicking a "Newer Post" link, navigating back to the original page, and verifying that a home link element is present on the page.

Starting URL: https://only-testing-blog.blogspot.in/2013/09/test.html

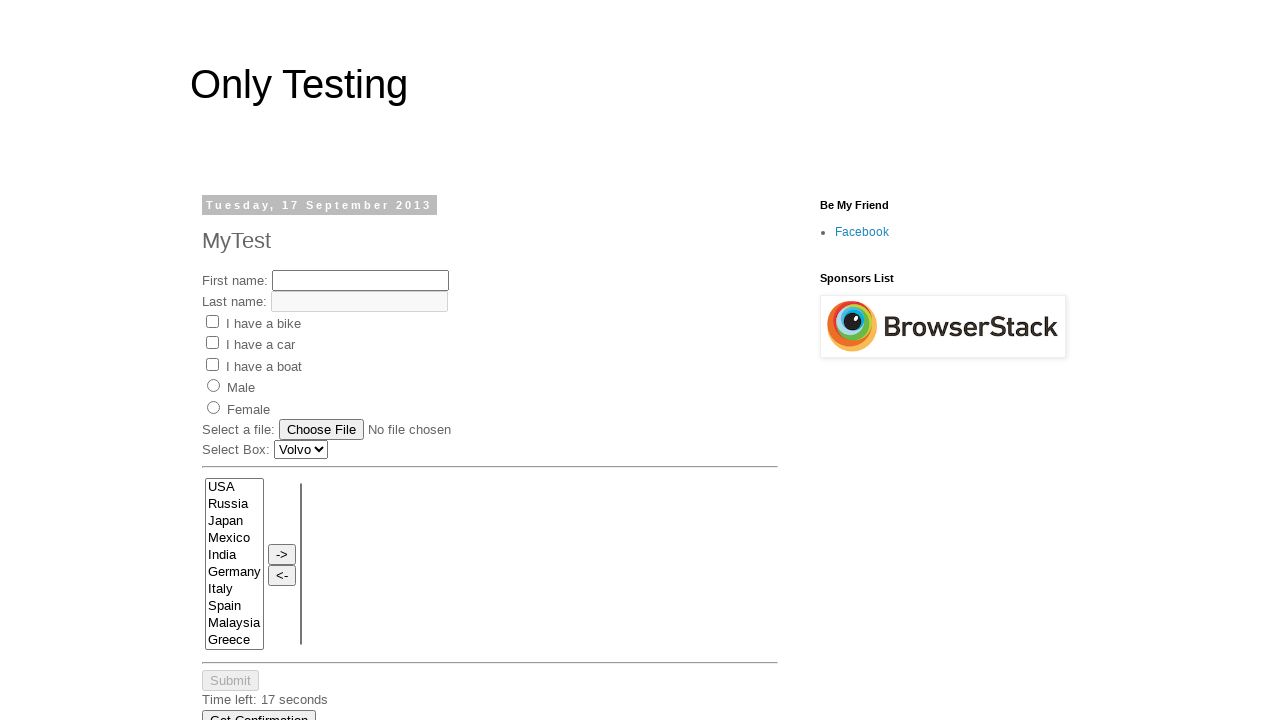

Clicked on 'Newer Post' link at (238, 518) on text=Newer Post
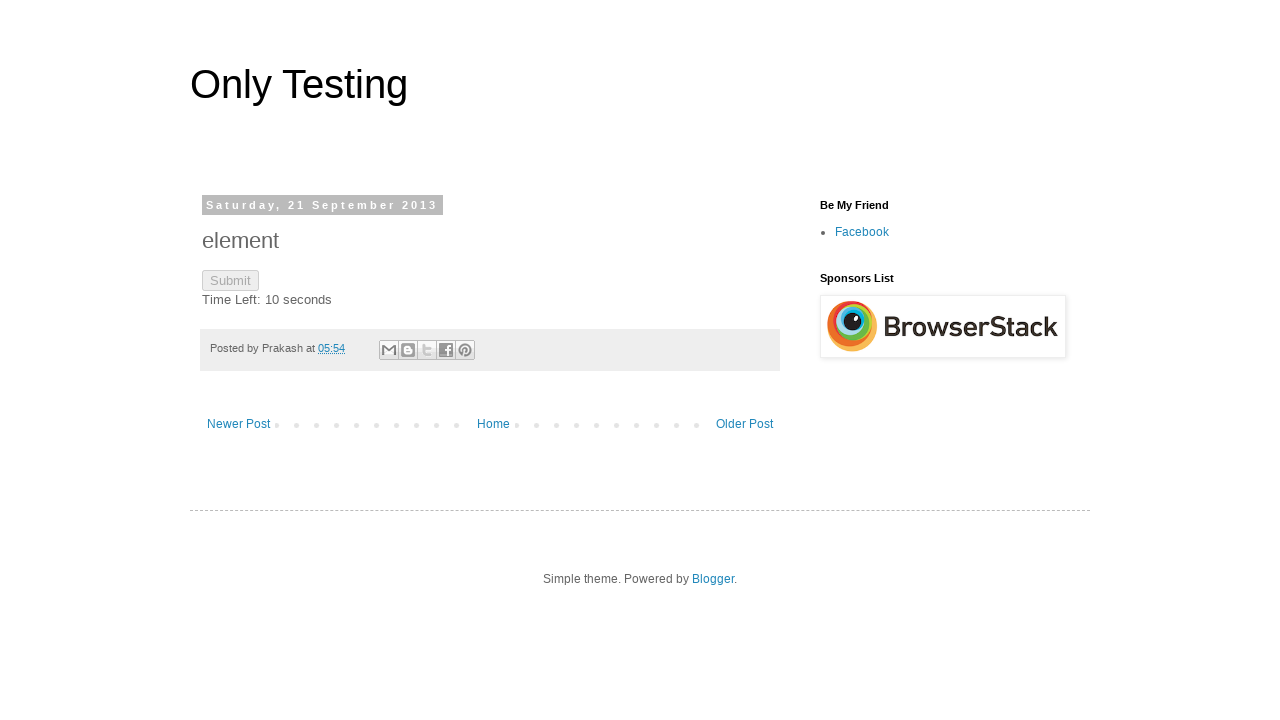

Waited for page load after clicking 'Newer Post'
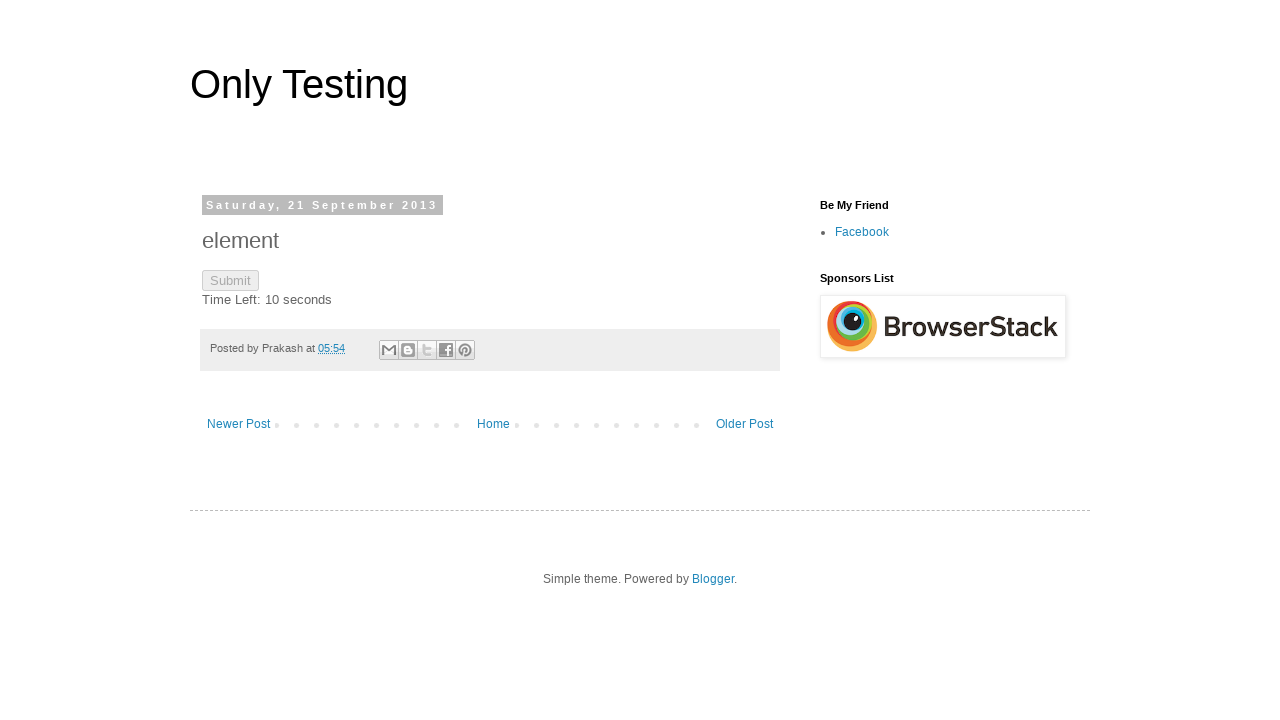

Navigated back to the original page
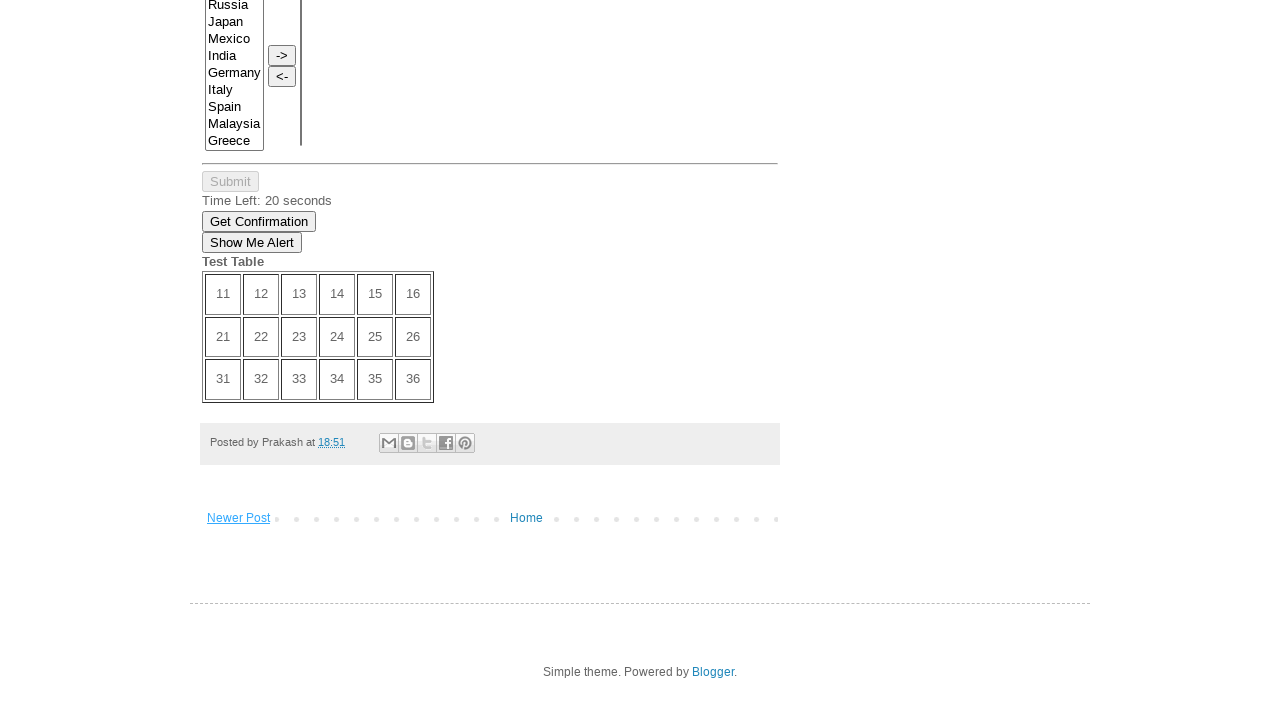

Waited for page load after navigating back
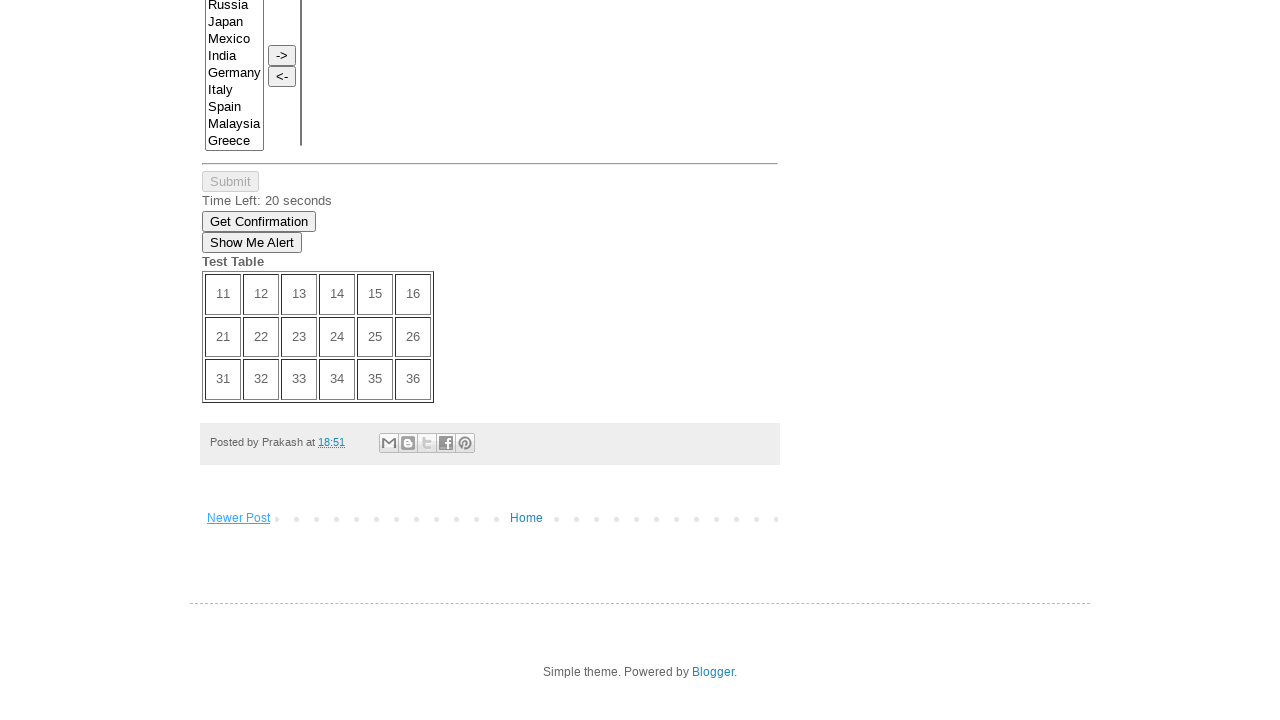

Verified presence of home-link element on page
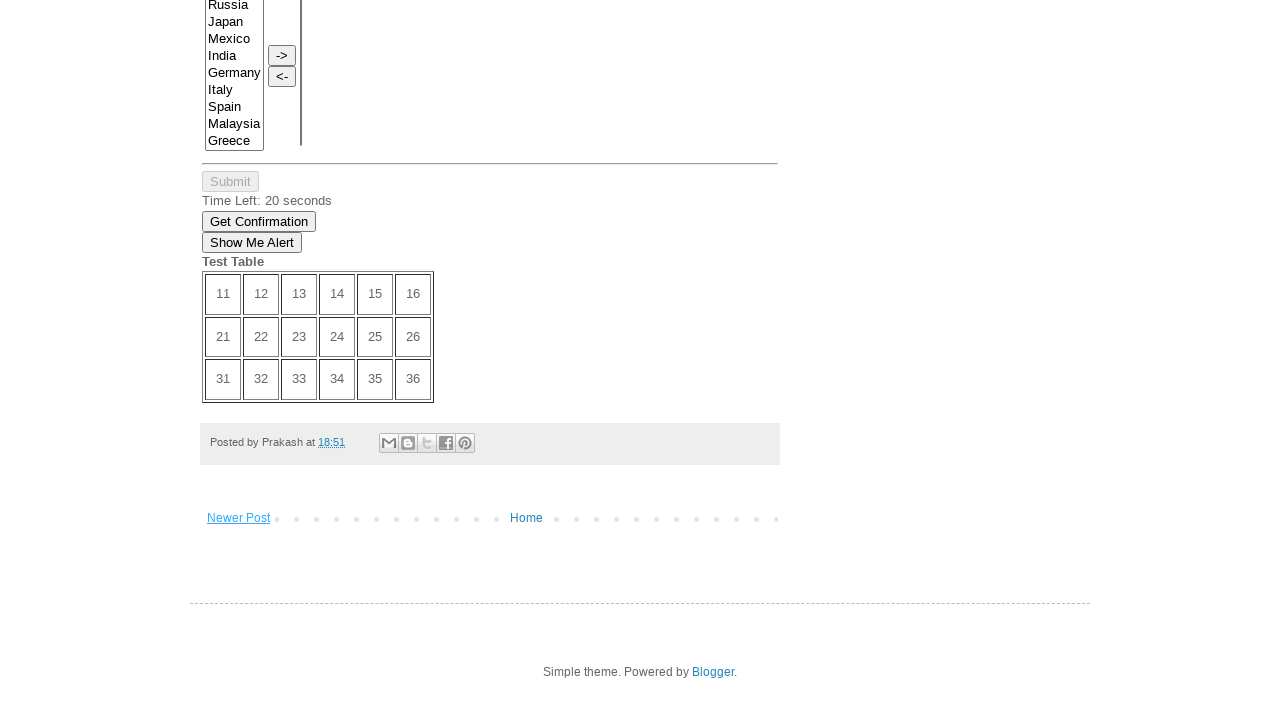

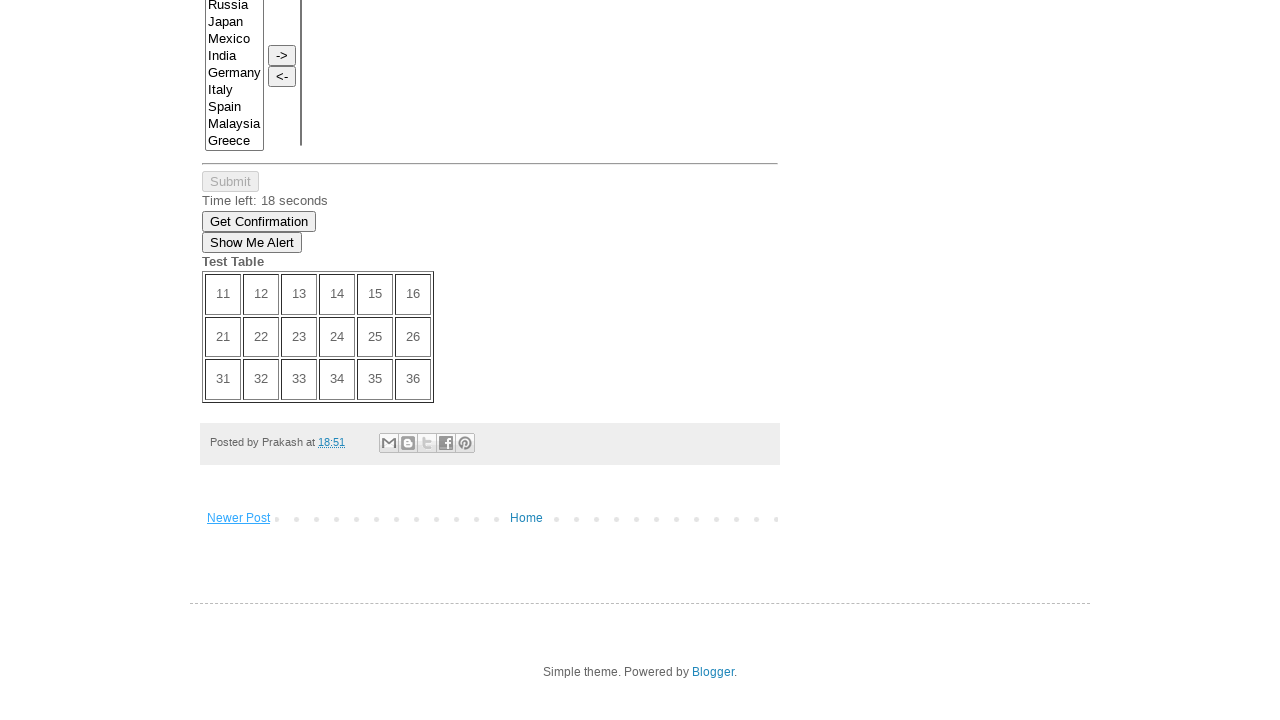